Tests the email field on the sign-up form by filling it with an email address

Starting URL: https://politrip.com/account/sign-up

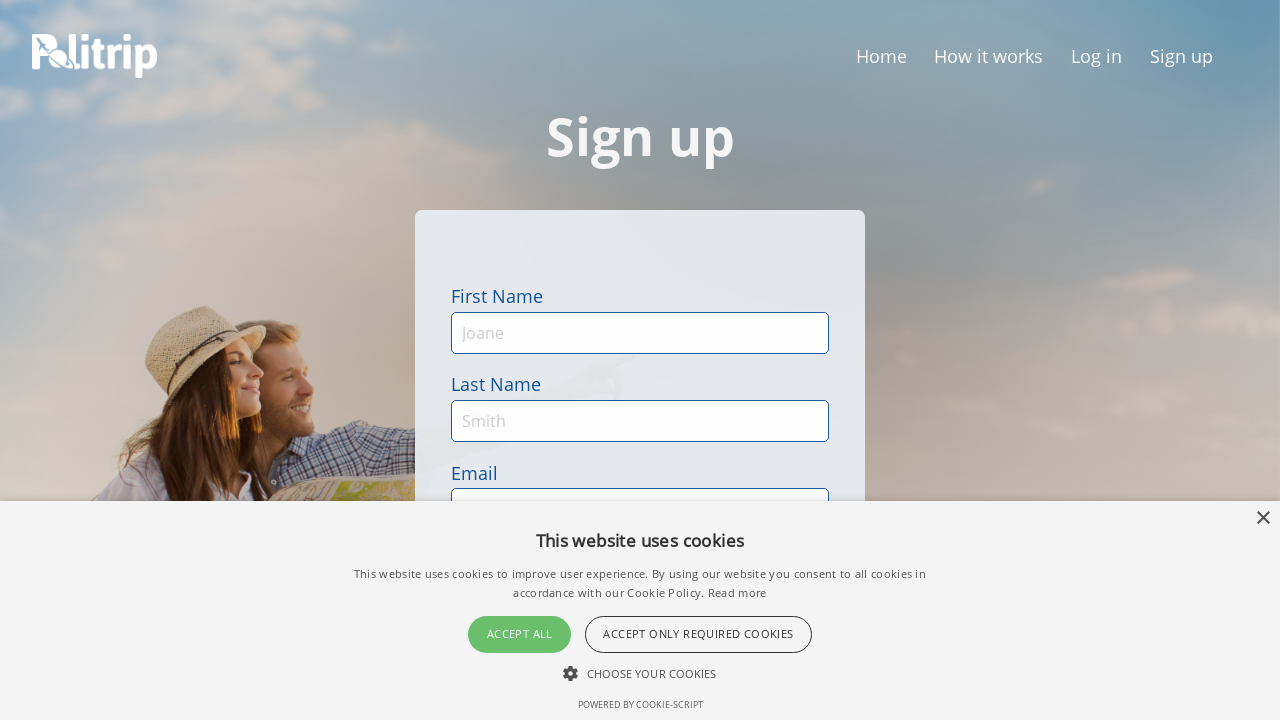

Navigated to sign-up page
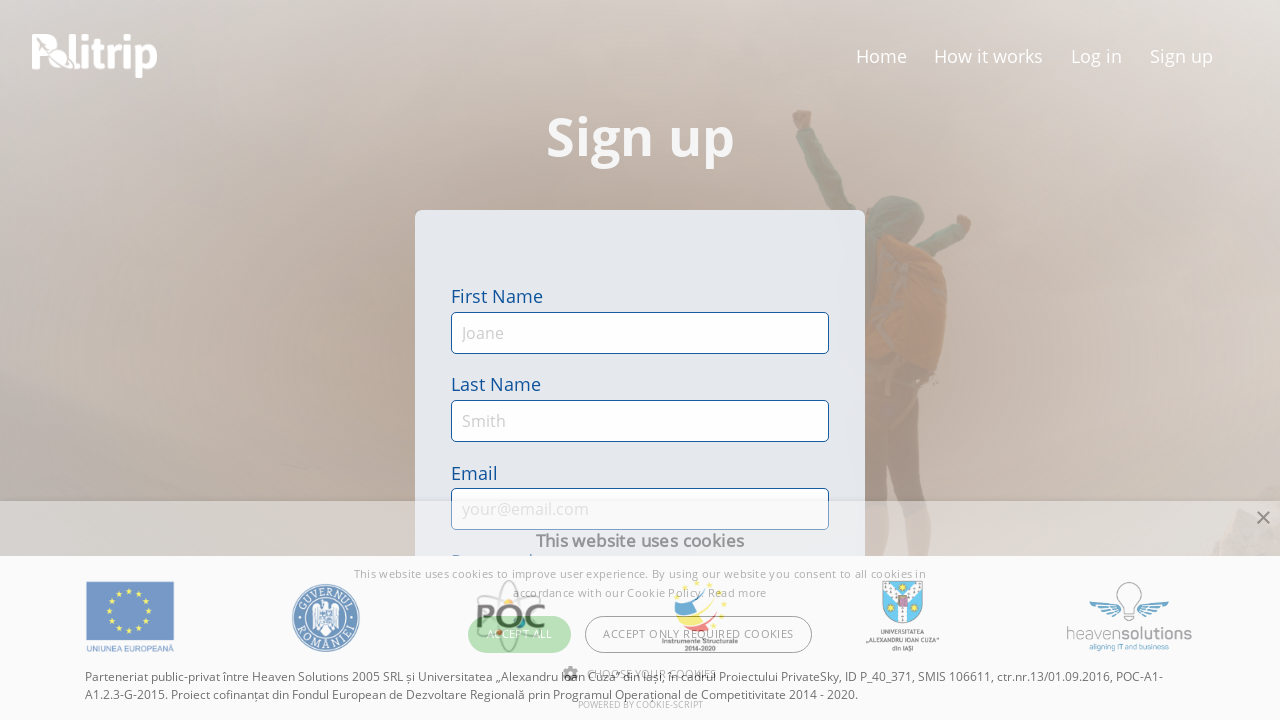

Filled email field with 'worldhotel73@gmail.com' on #email
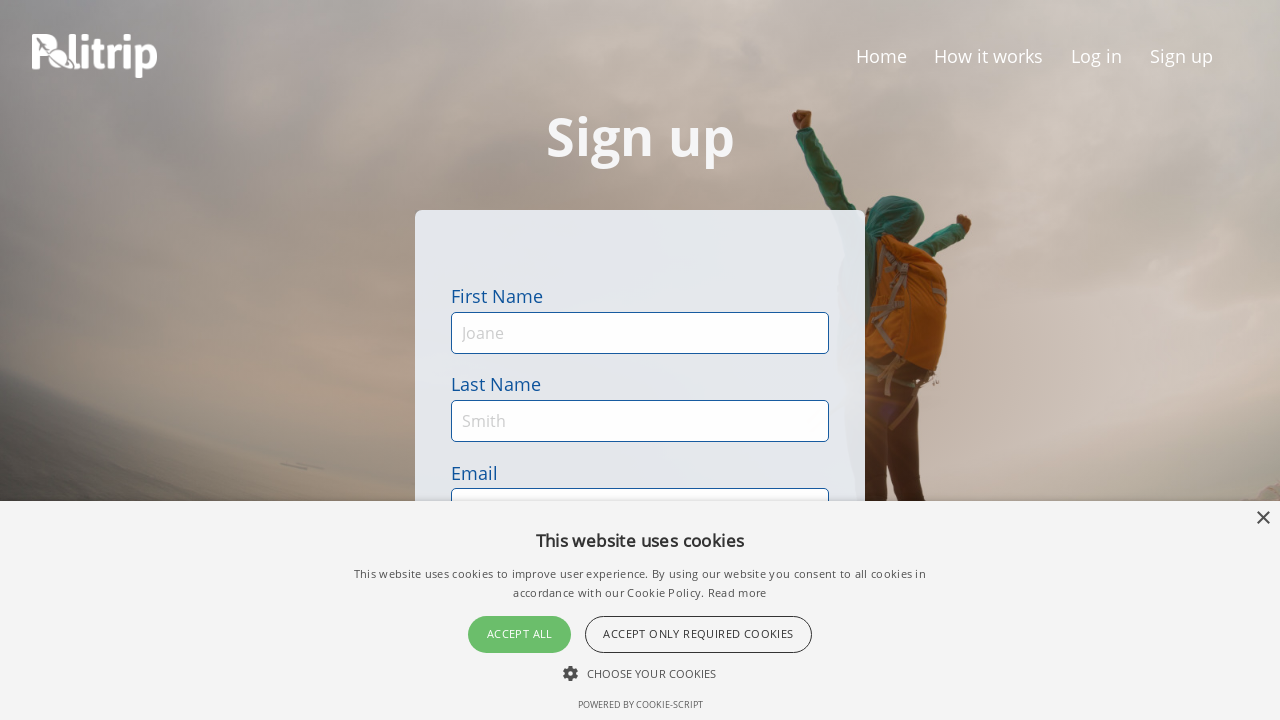

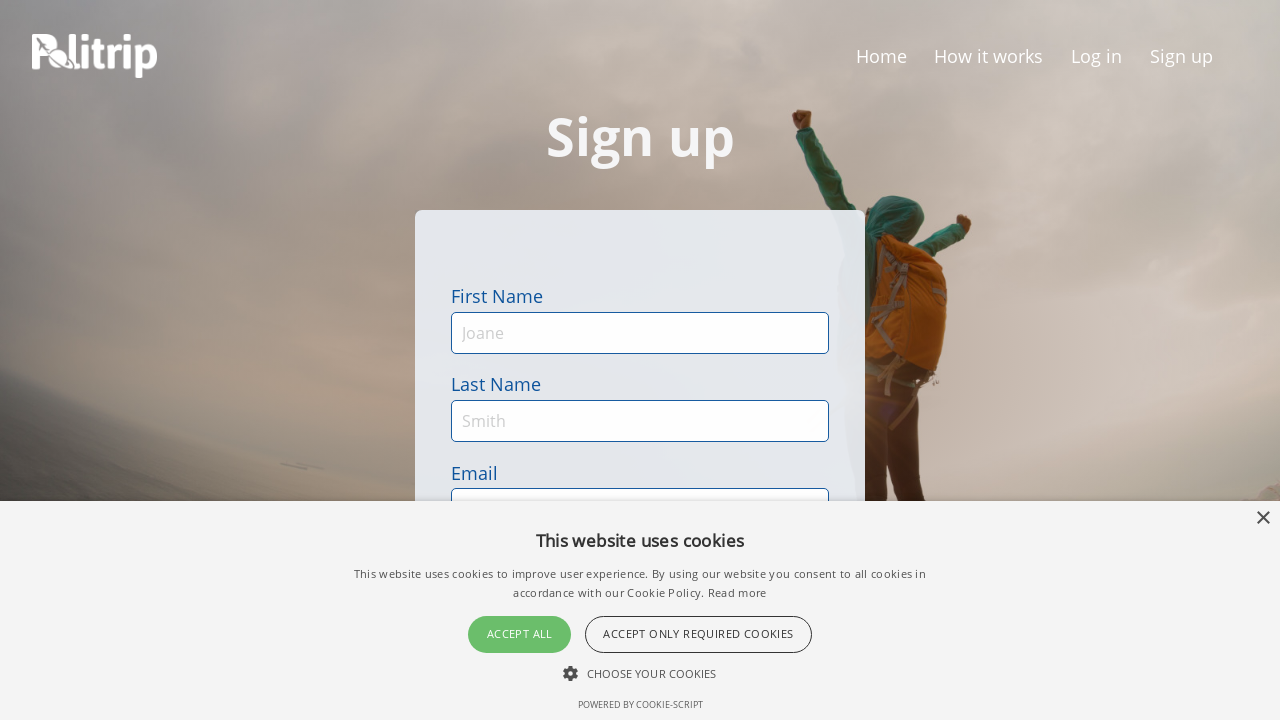